Tests basic browser navigation by visiting Walmart's homepage and performing back, refresh, and forward navigation actions

Starting URL: https://www.walmart.com/

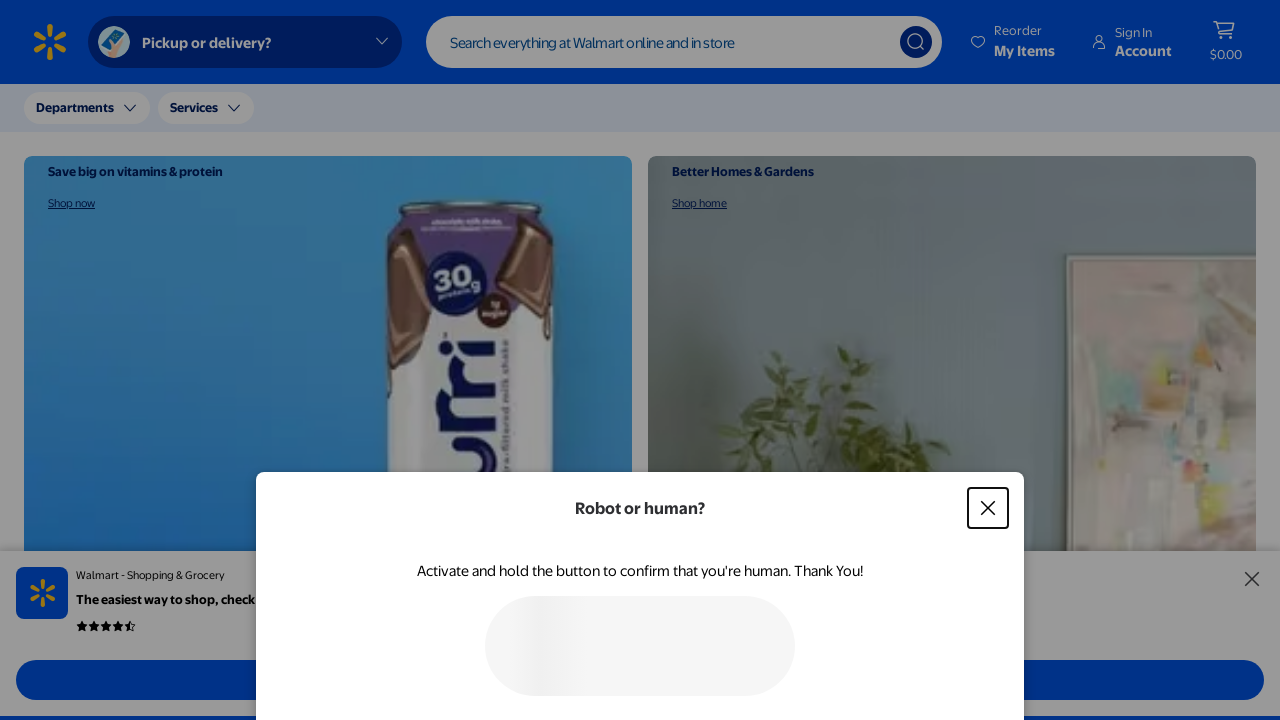

Navigated to Walmart homepage
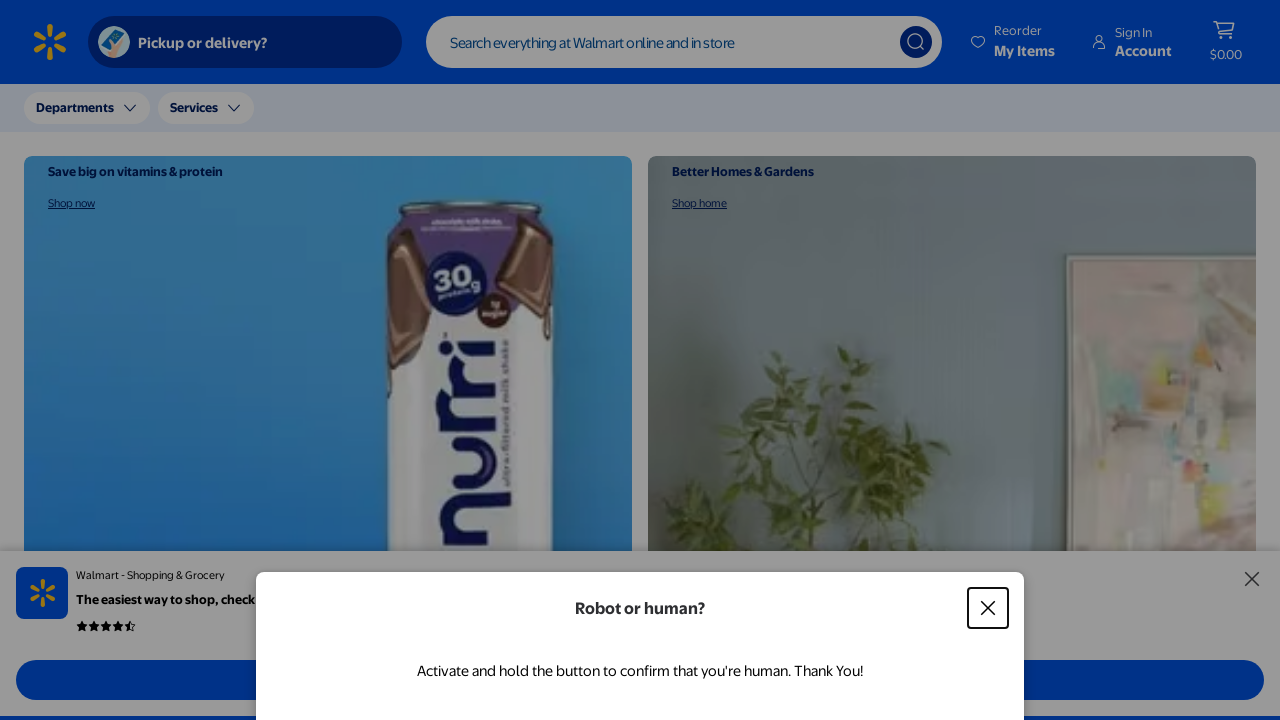

Navigated back to previous page
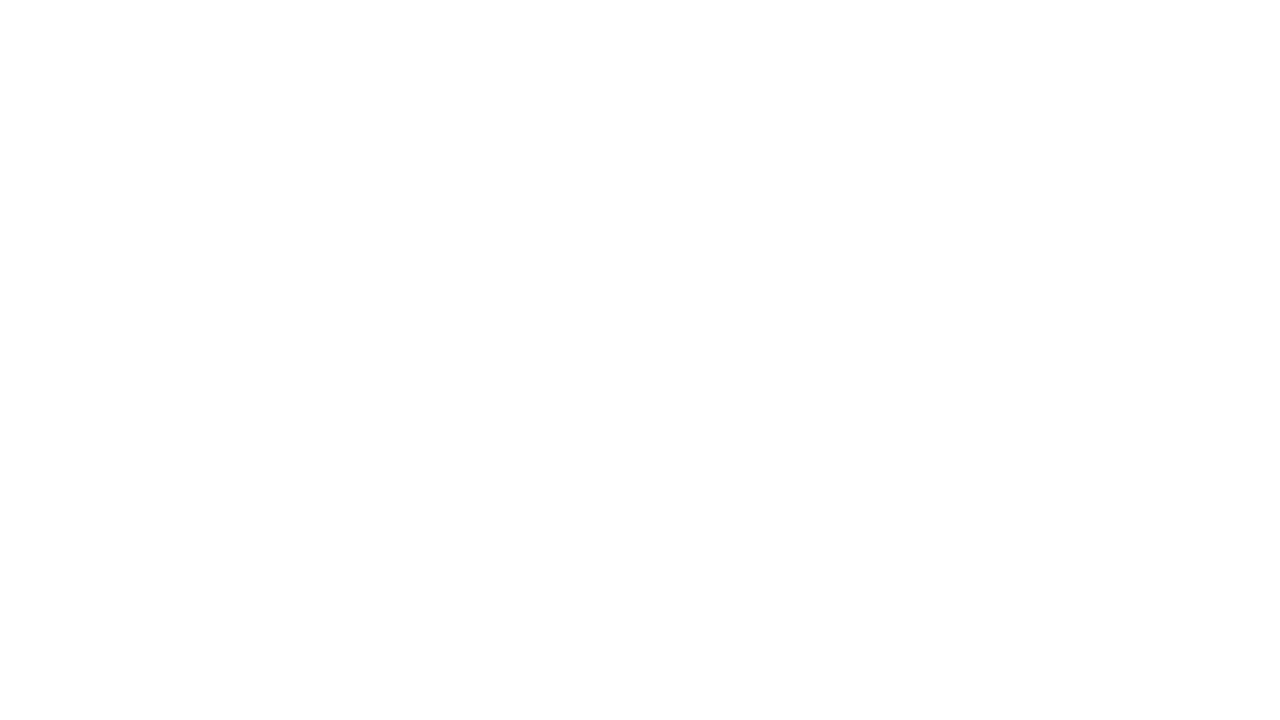

Refreshed the current page
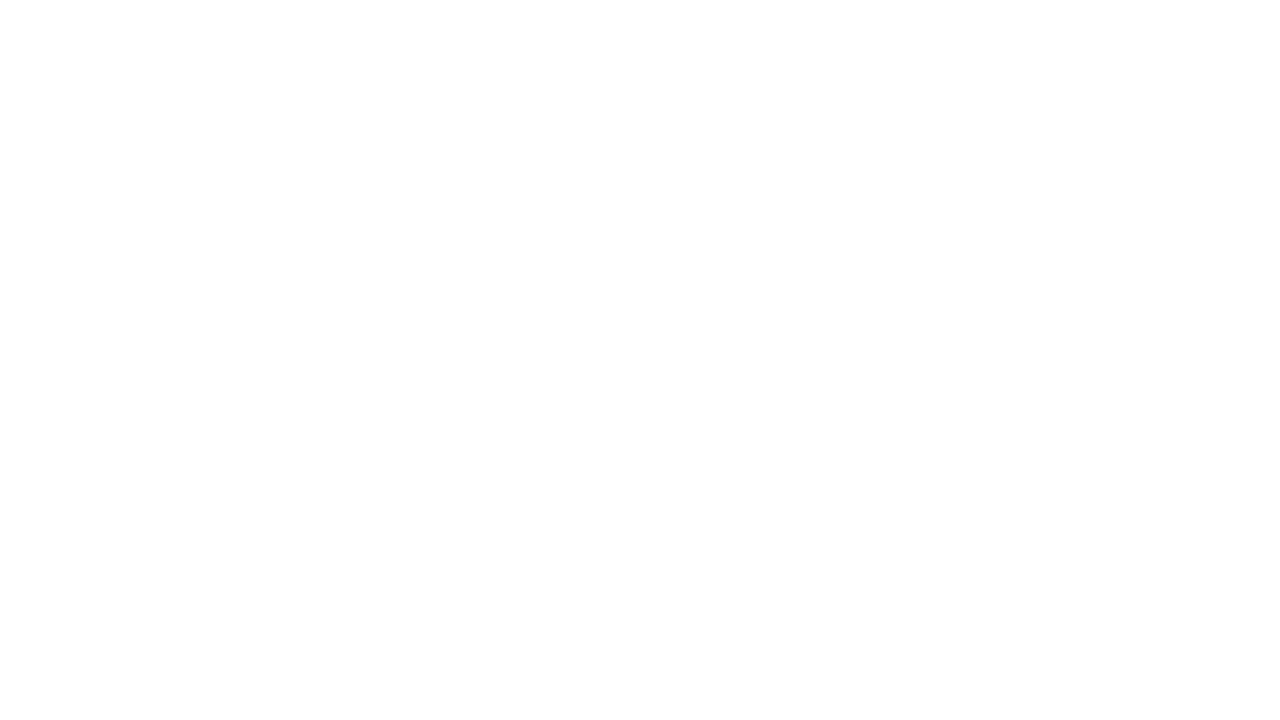

Navigated forward to next page
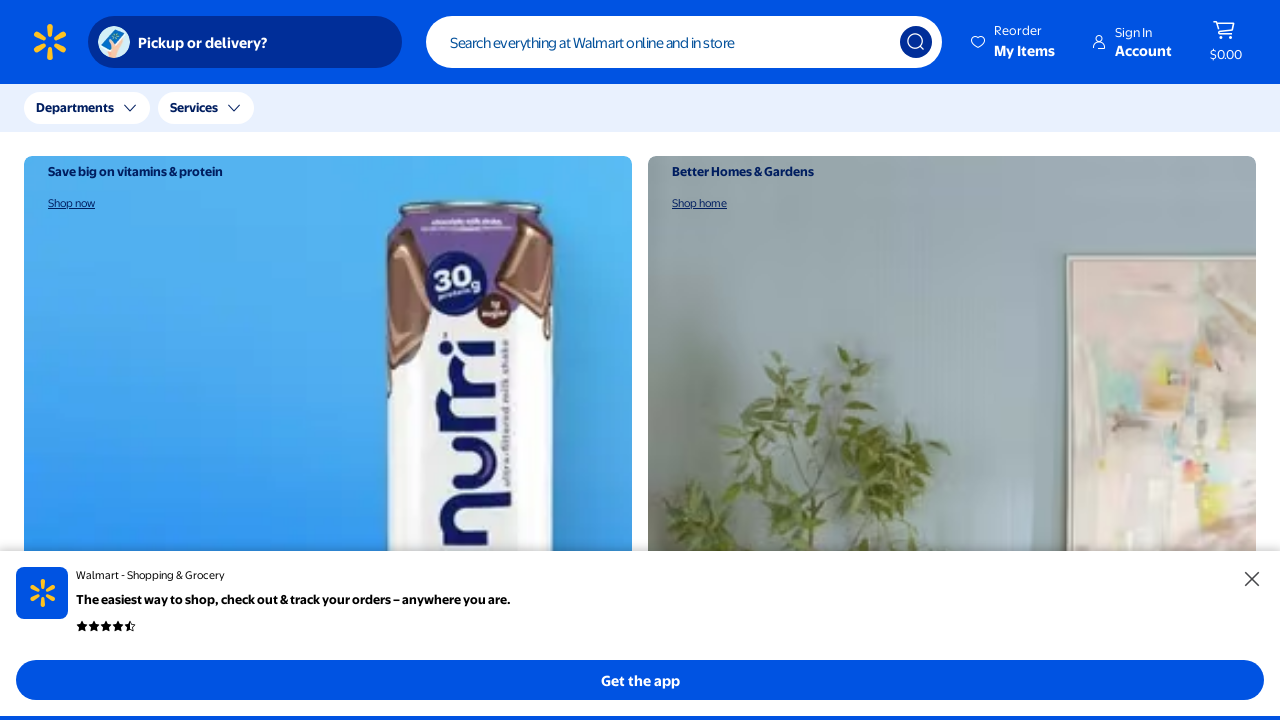

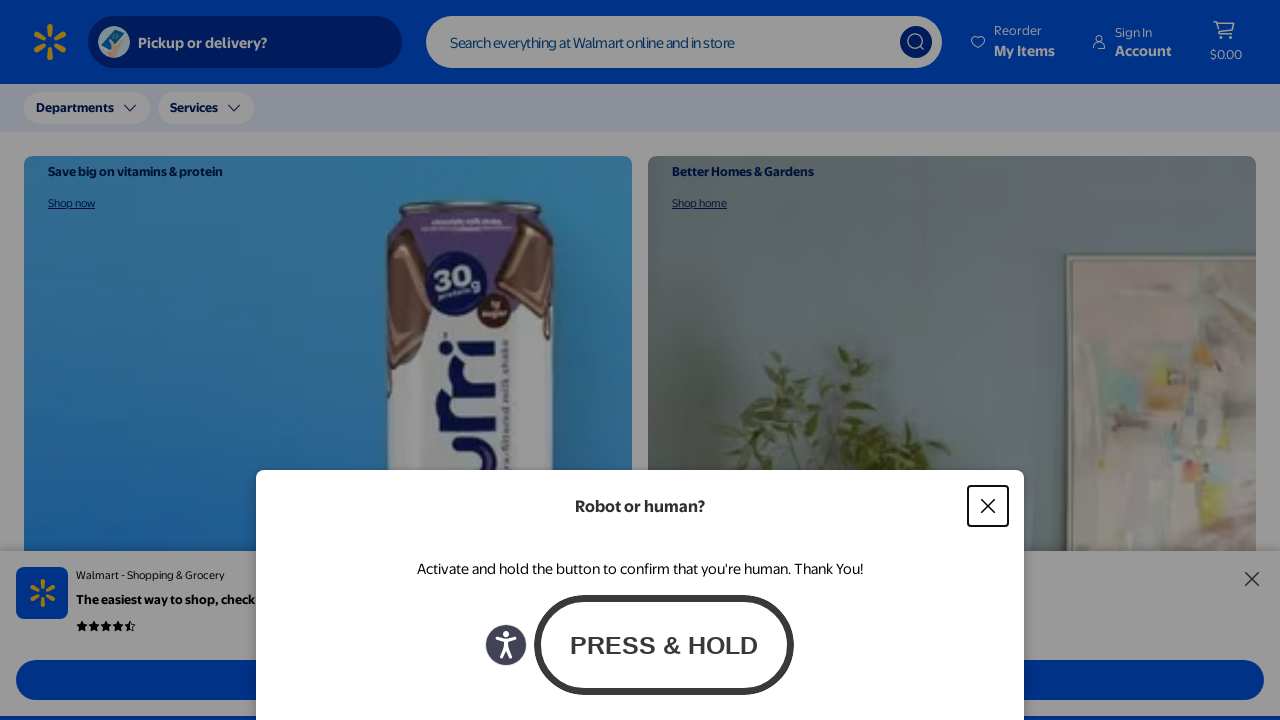